Tests drag and drop functionality on jQuery UI demo page by dragging an element and dropping it onto a target area

Starting URL: https://jqueryui.com/droppable/

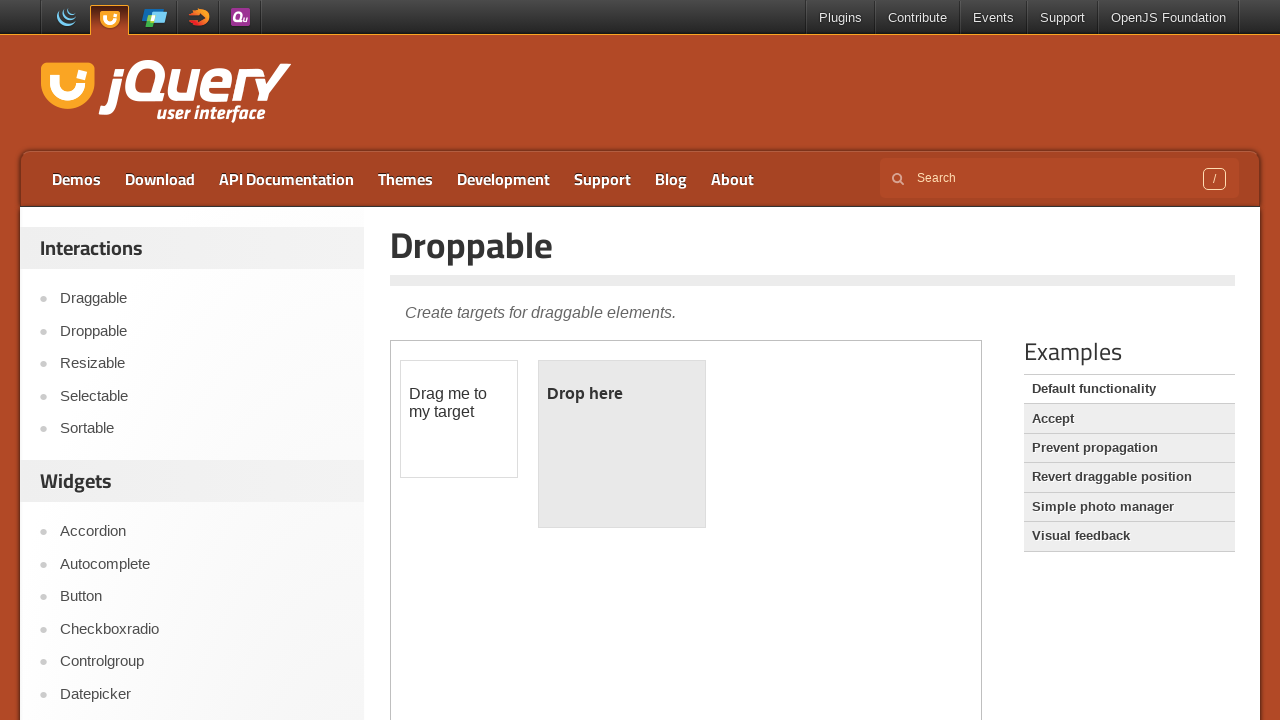

Located the iframe containing the drag and drop demo
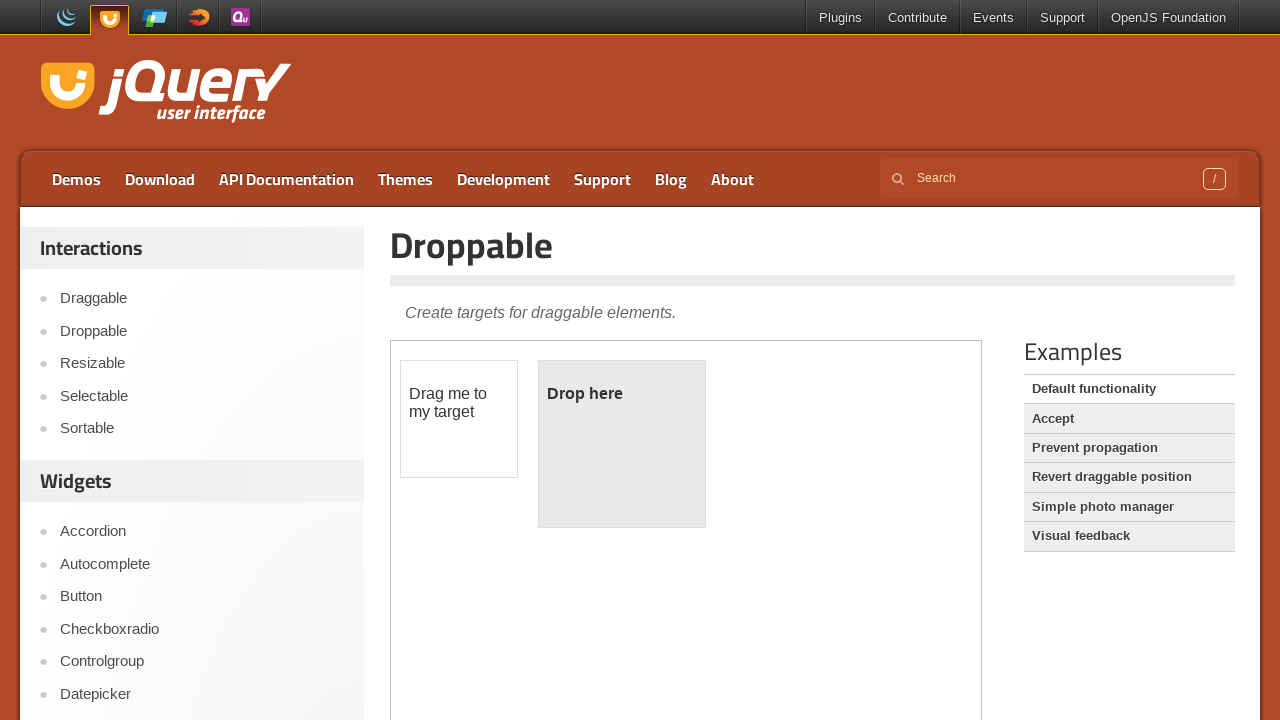

Located the draggable source element
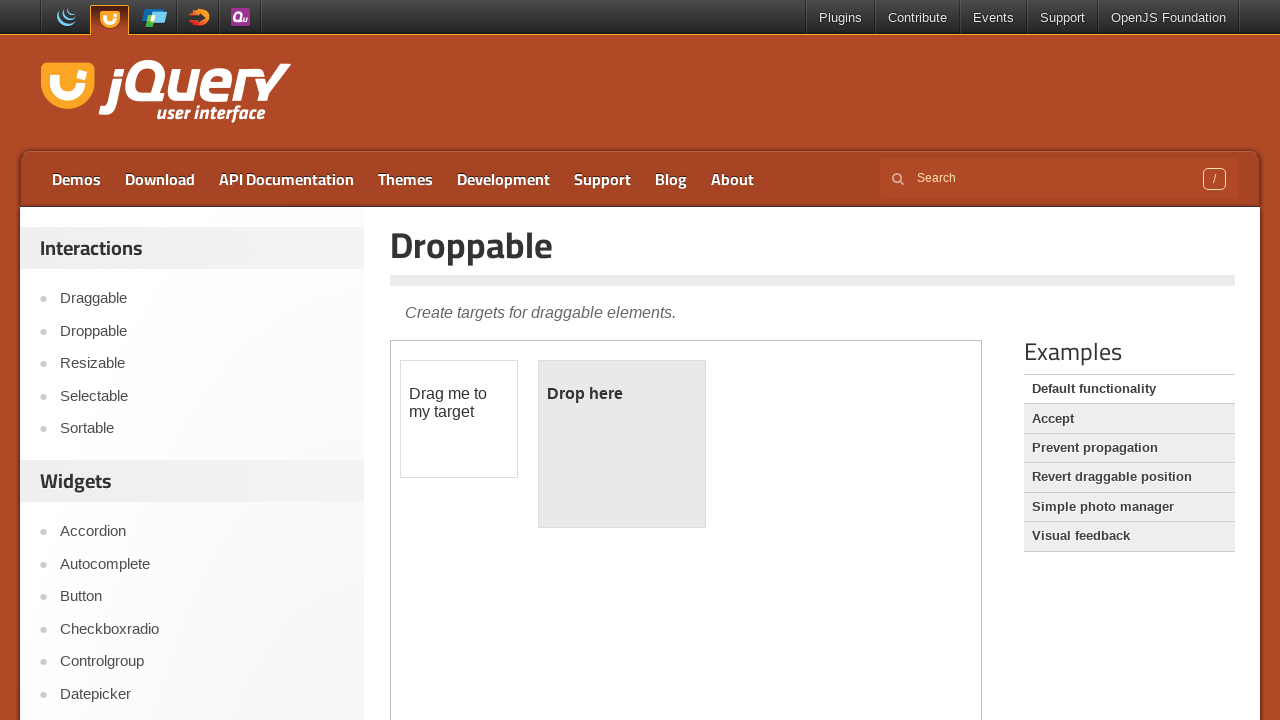

Located the droppable target element
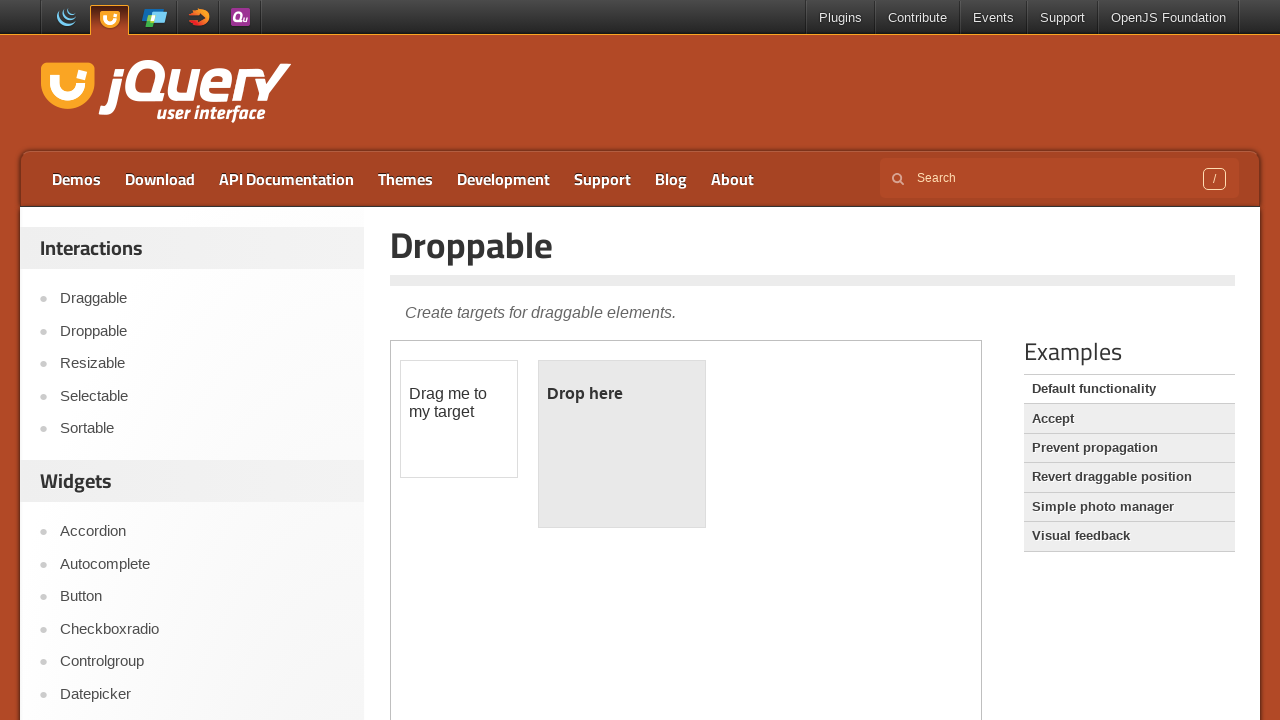

Dragged the source element and dropped it onto the target element at (622, 444)
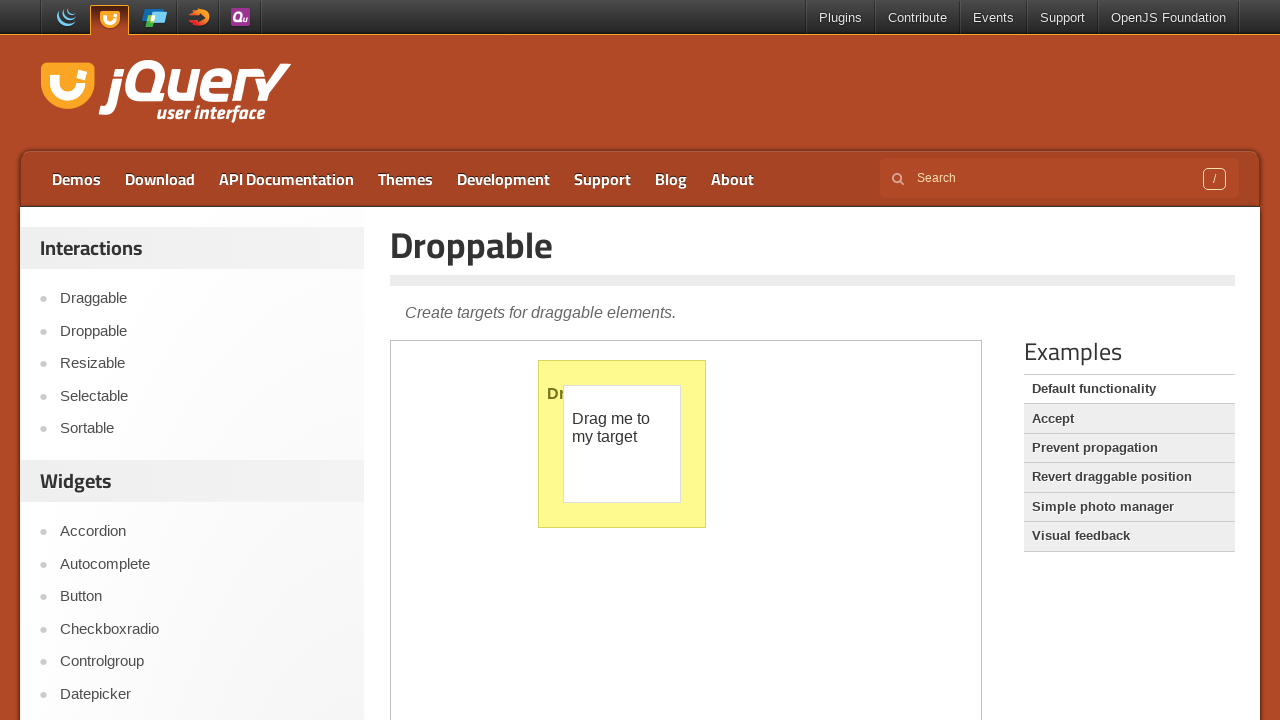

Retrieved target element text after drop: 'Dropped!'
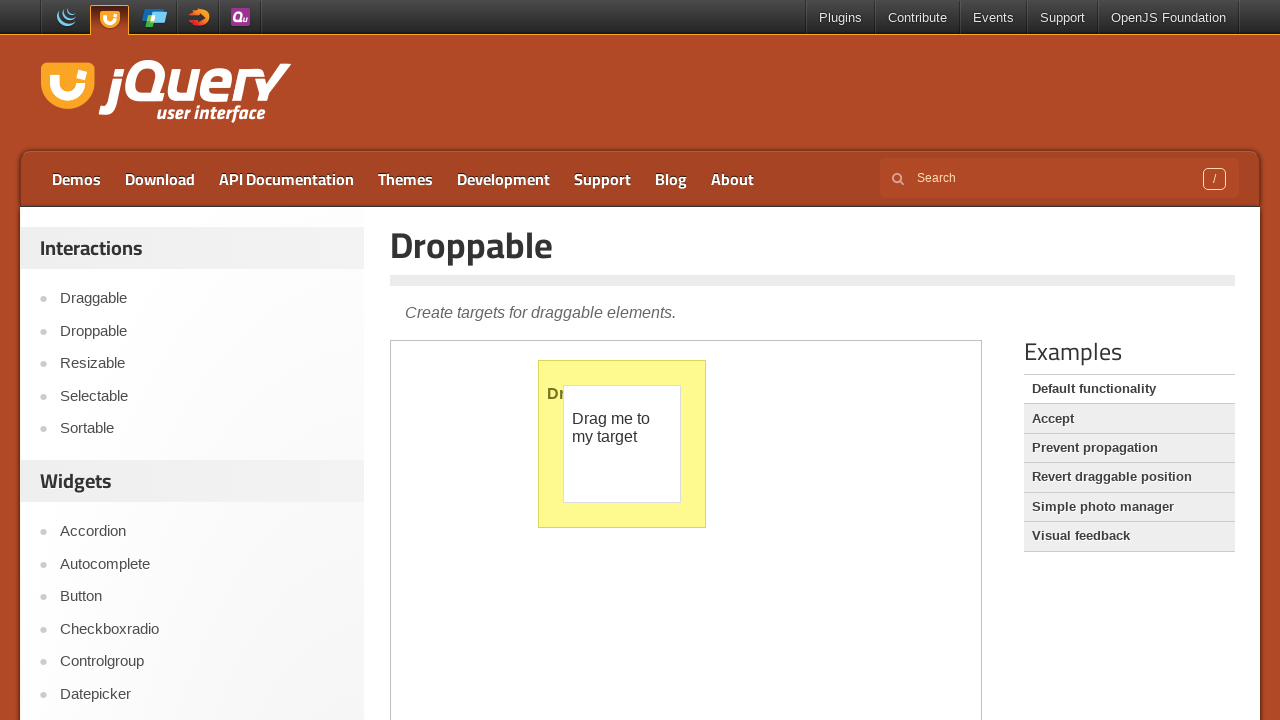

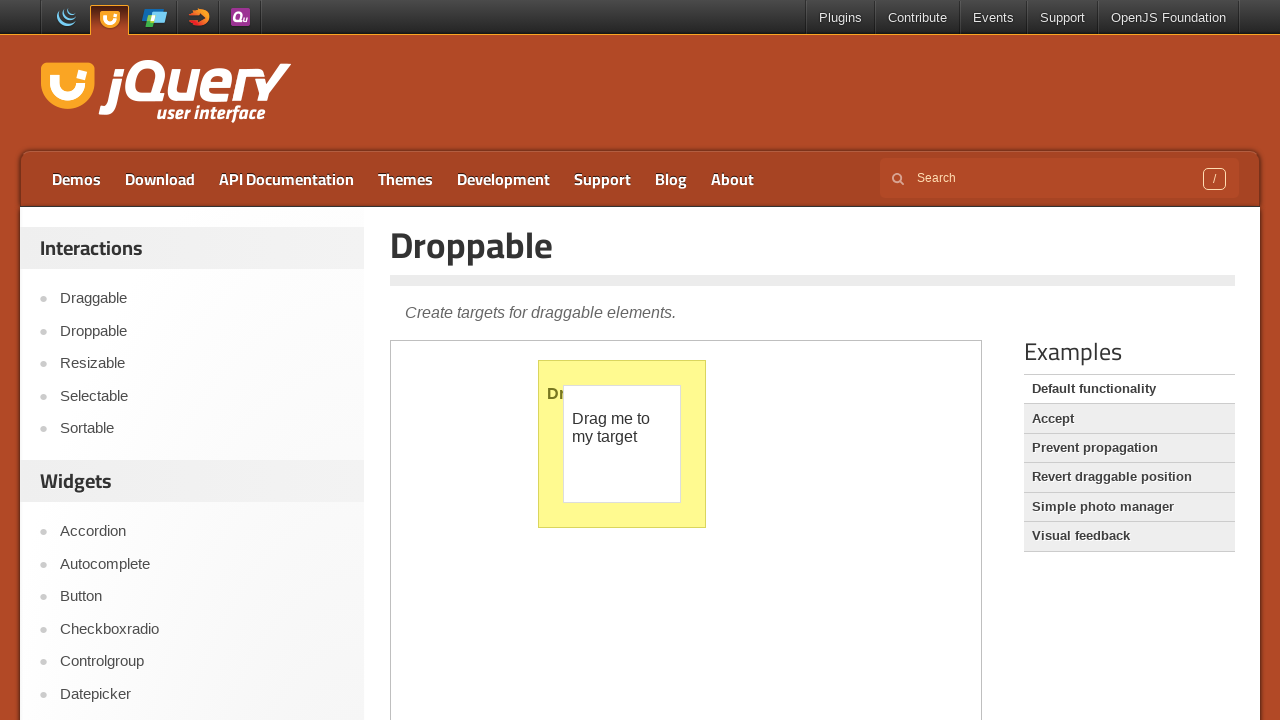